Tests that payment system partners are displayed on the MTS Belarus homepage

Starting URL: https://www.mts.by/

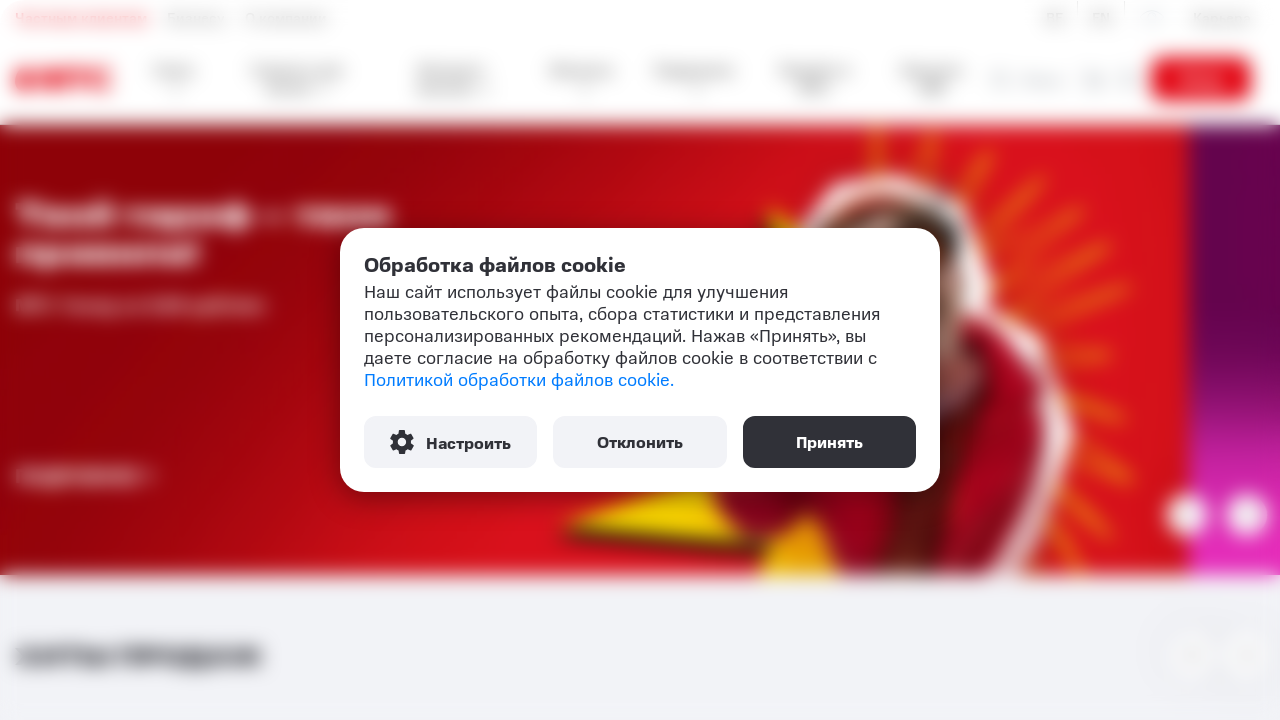

Waited for payment partners section to load on MTS Belarus homepage
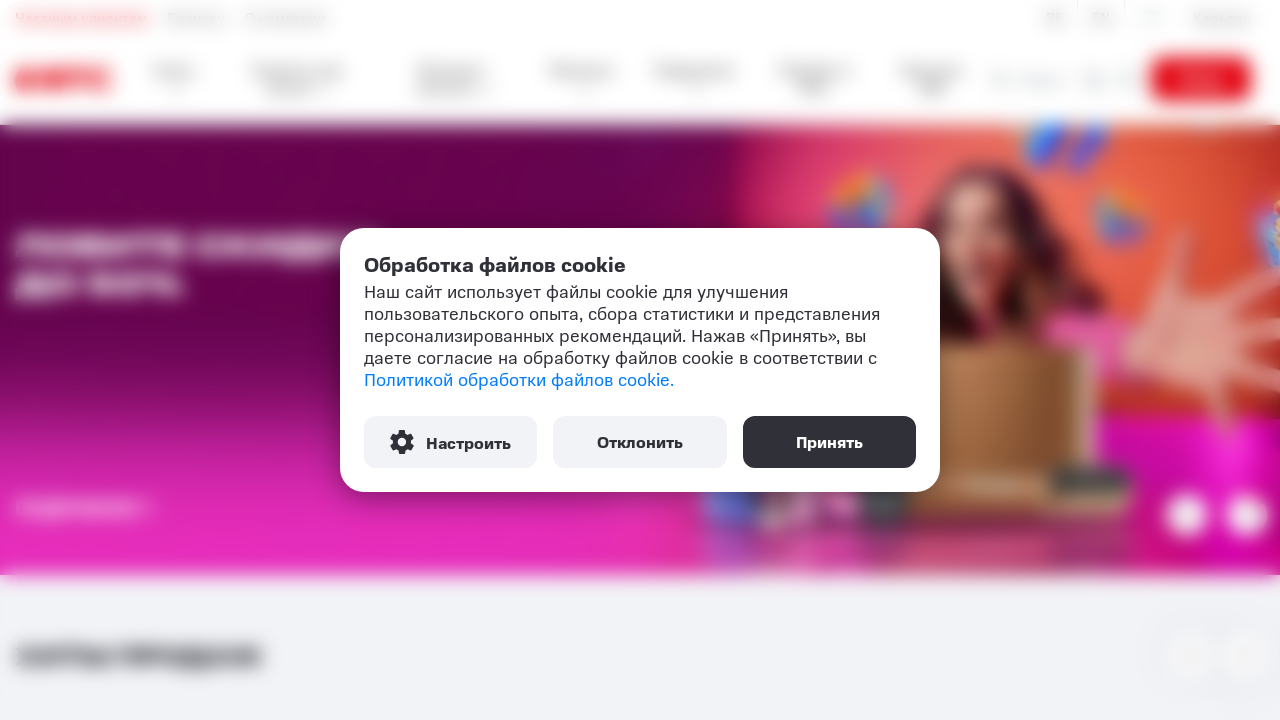

Located payment partner elements
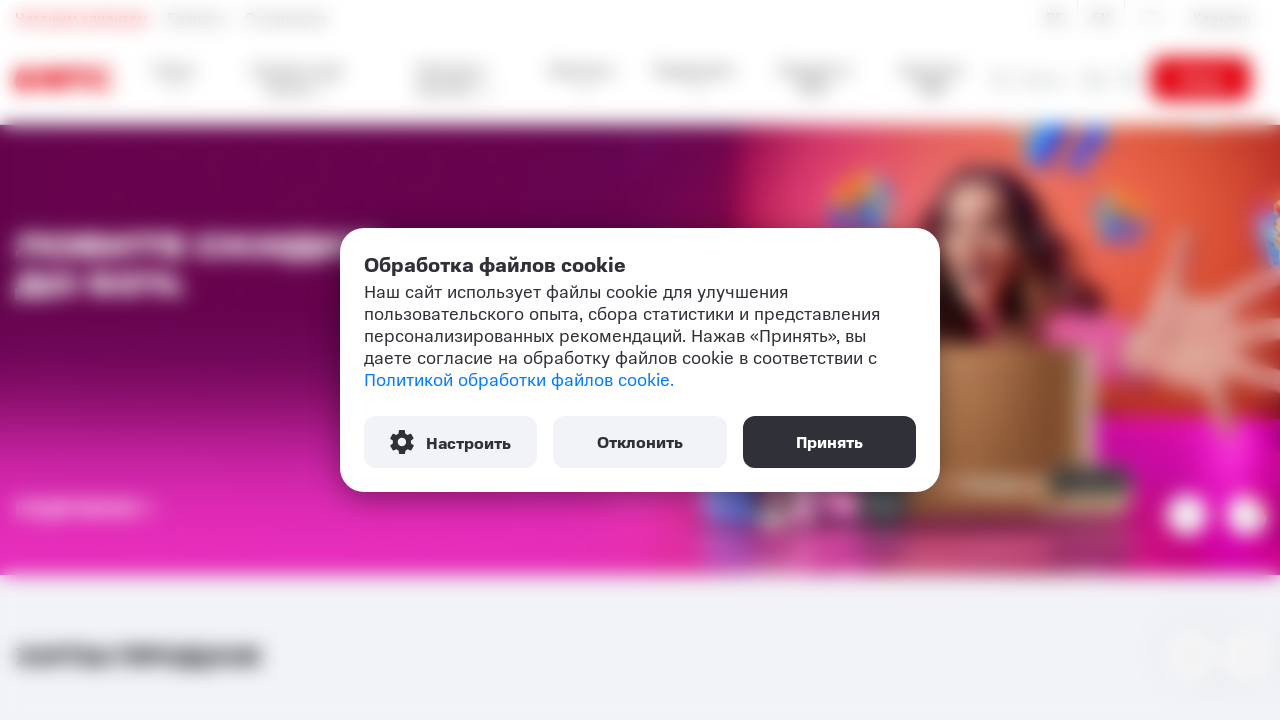

Verified that at least one payment system partner is displayed
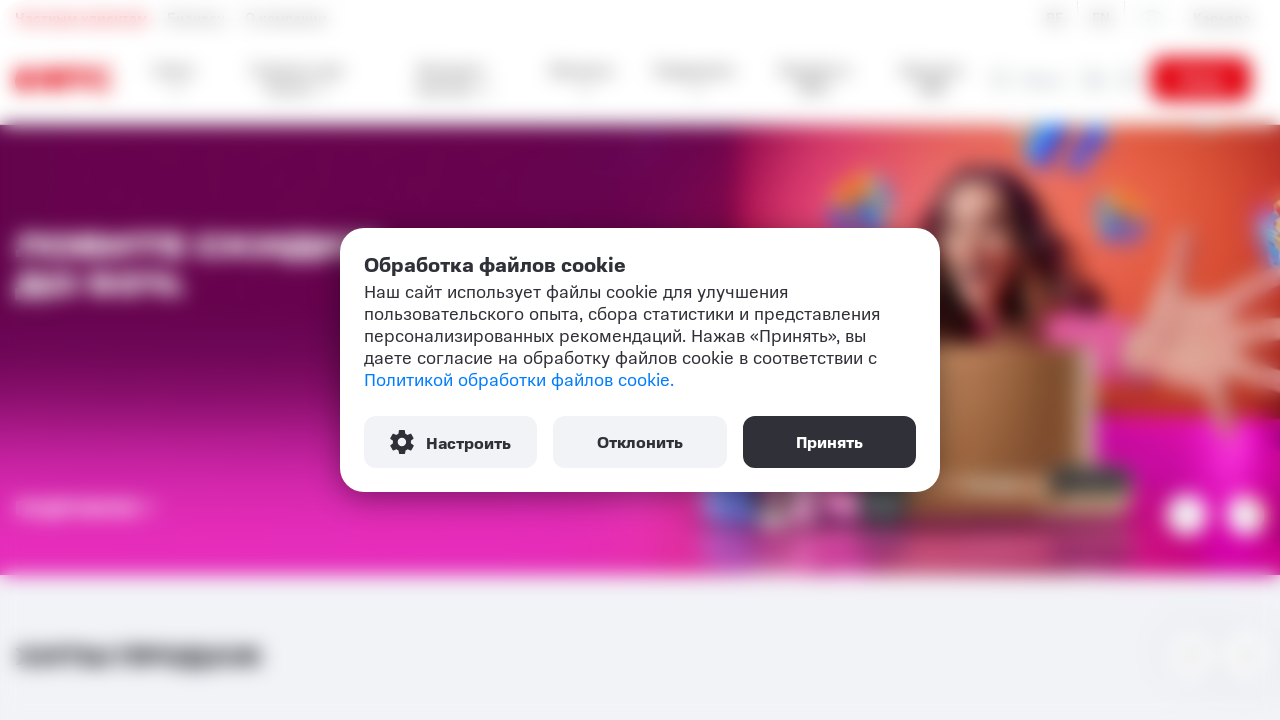

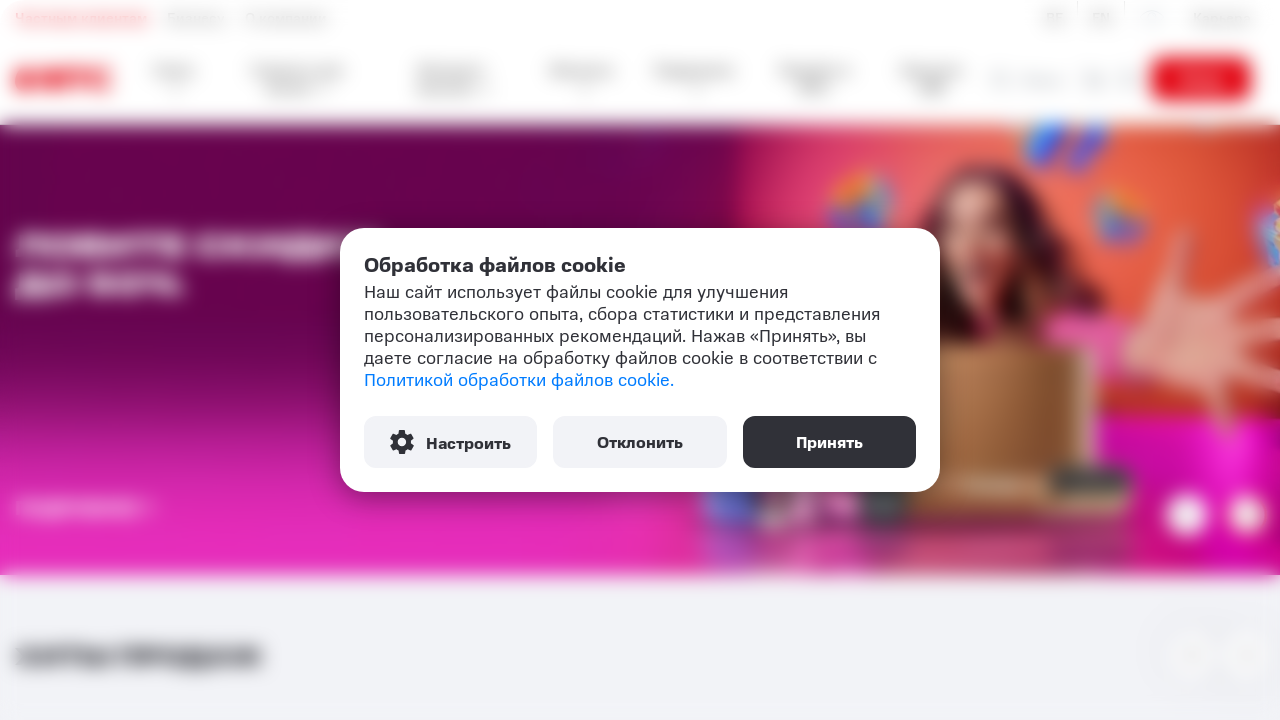